Tests the TodoMVC application by selecting a framework (Backbone.js), adding todo items to the list, checking off some items as complete, and verifying the remaining items count.

Starting URL: https://todomvc.com/

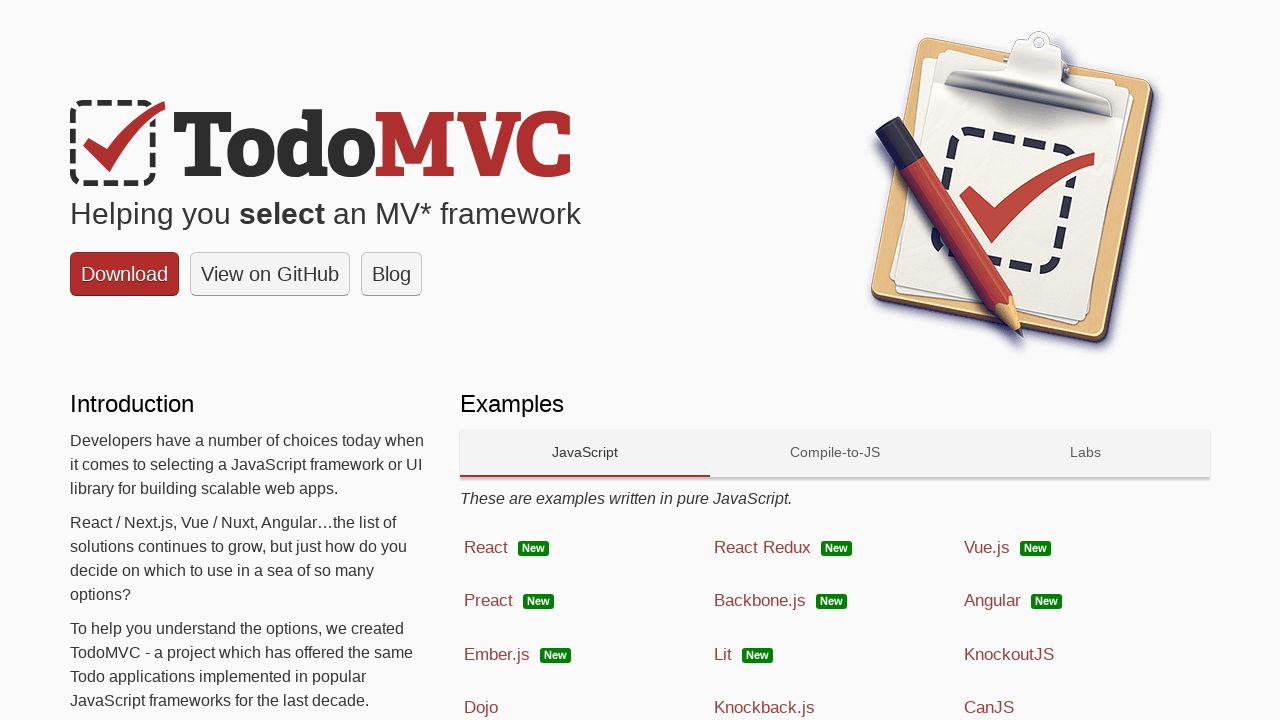

Clicked on Backbone.js framework link at (835, 601) on a:has-text('Backbone.js')
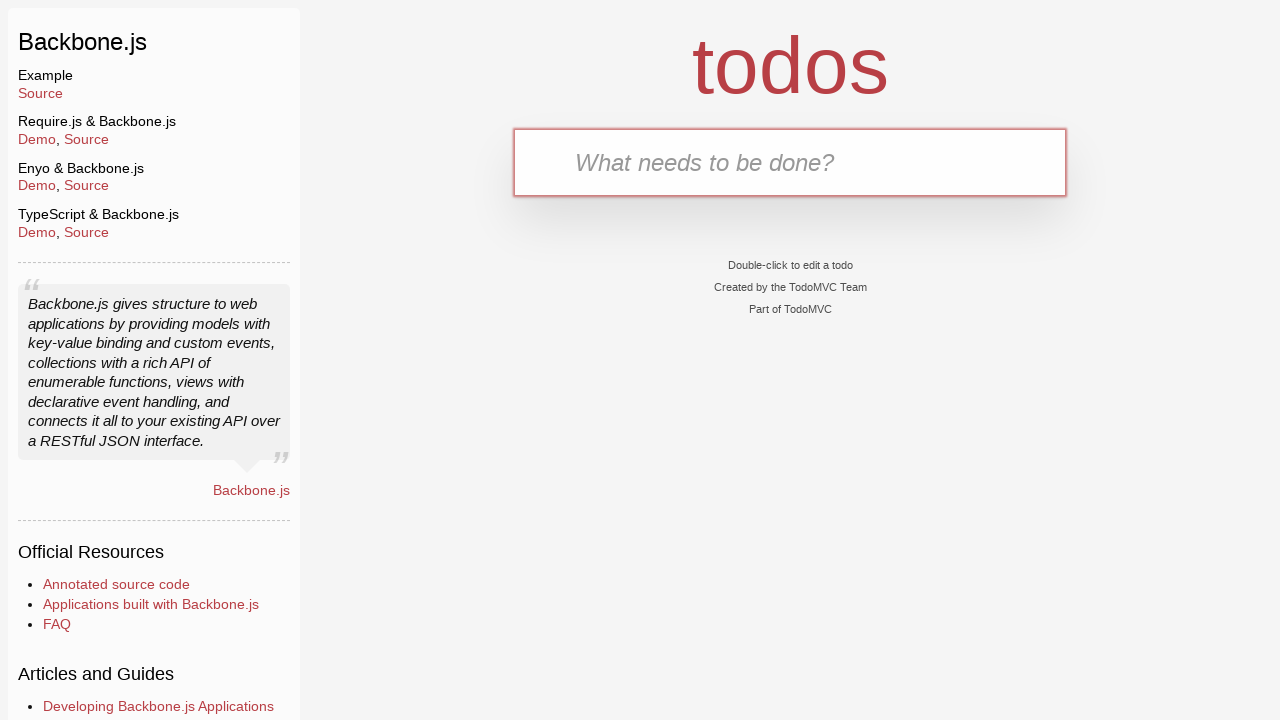

Todo input field loaded
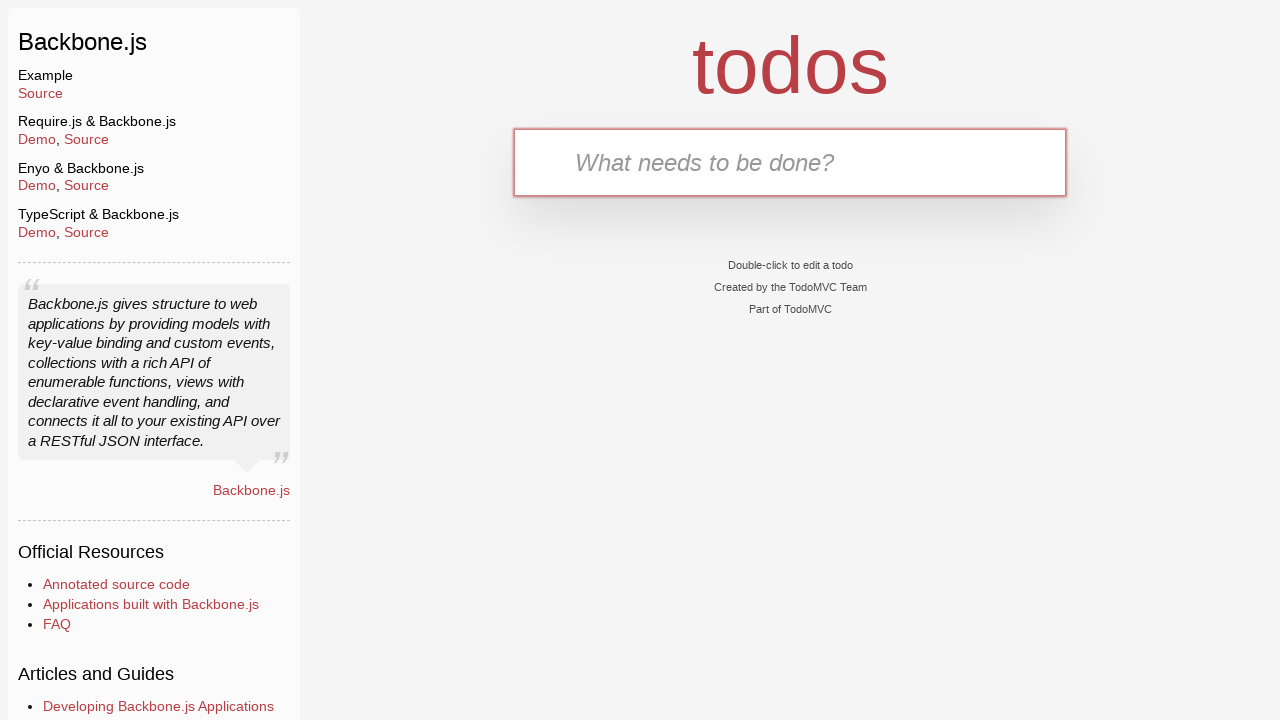

Filled first todo item 'Buy sugar' on .new-todo
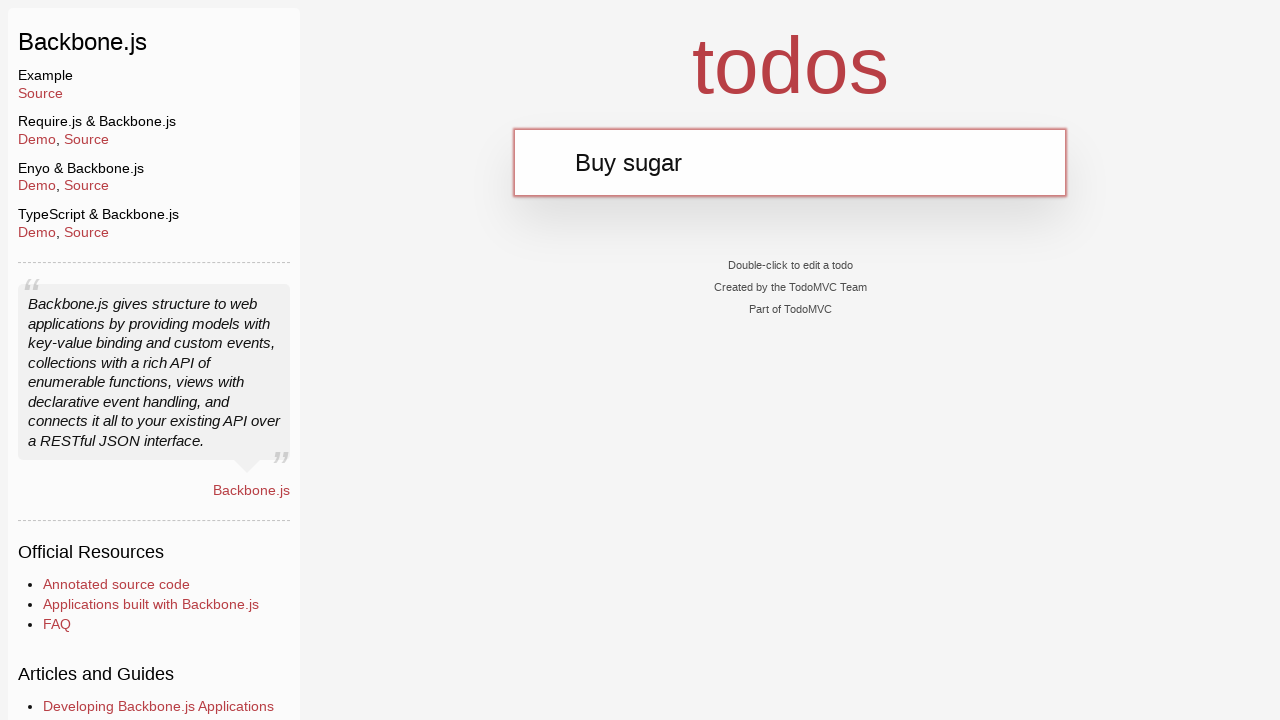

Pressed Enter to add 'Buy sugar' to the list on .new-todo
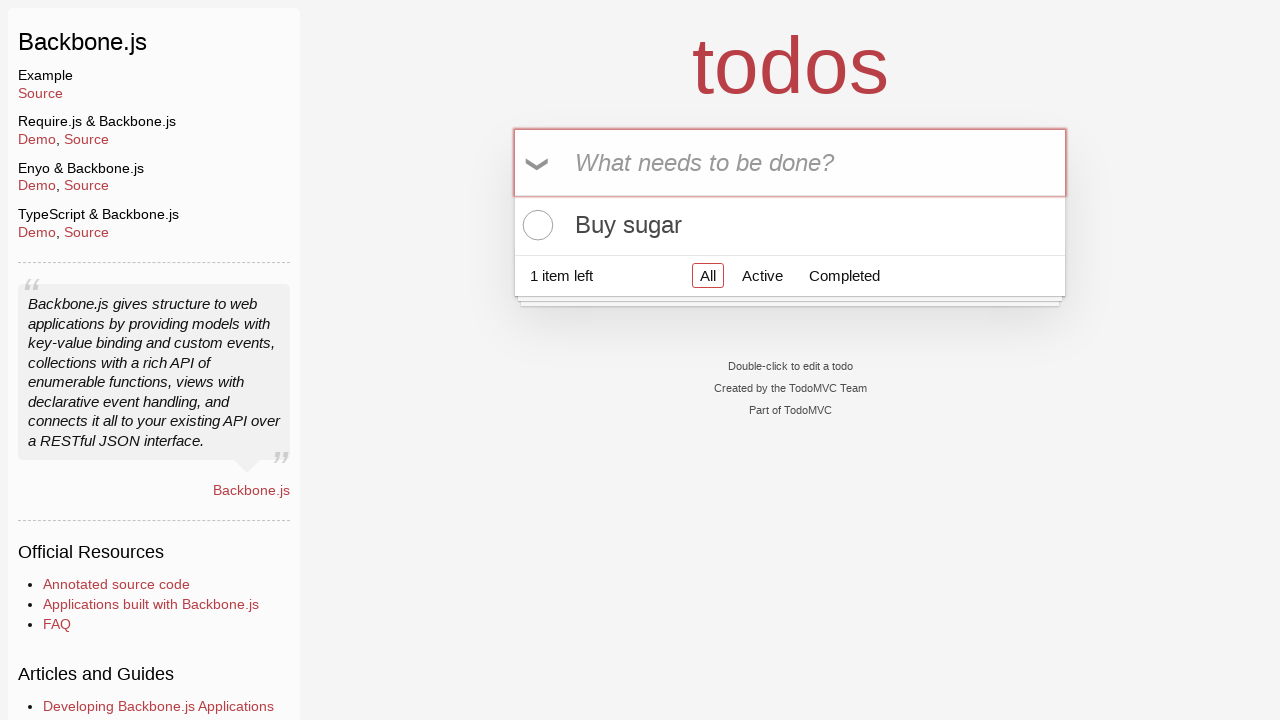

Filled second todo item 'Buy water' on .new-todo
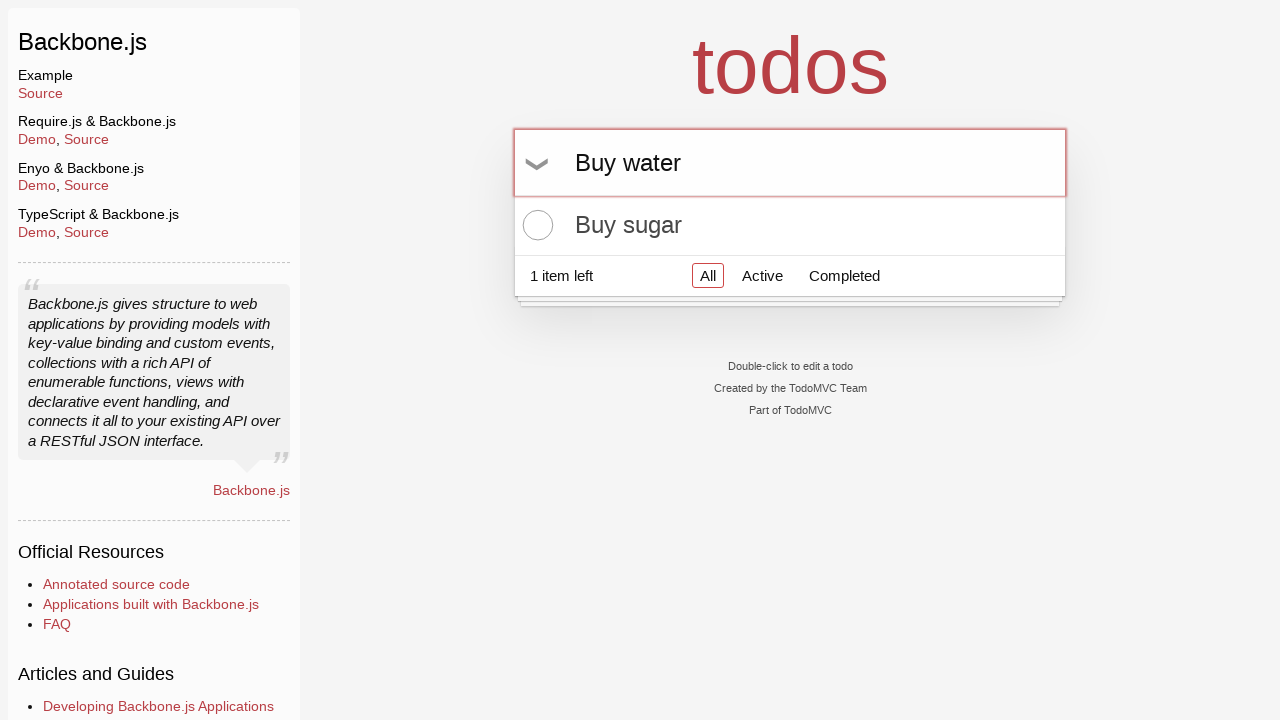

Pressed Enter to add 'Buy water' to the list on .new-todo
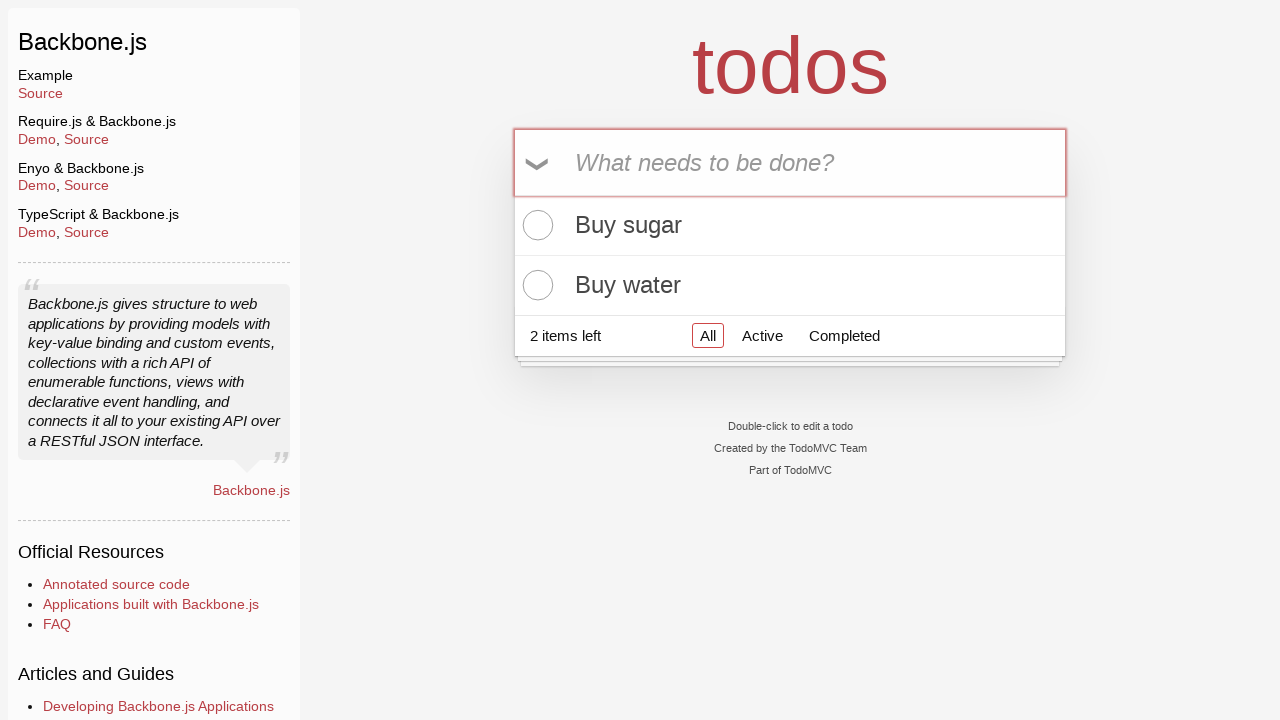

Todo list items are visible
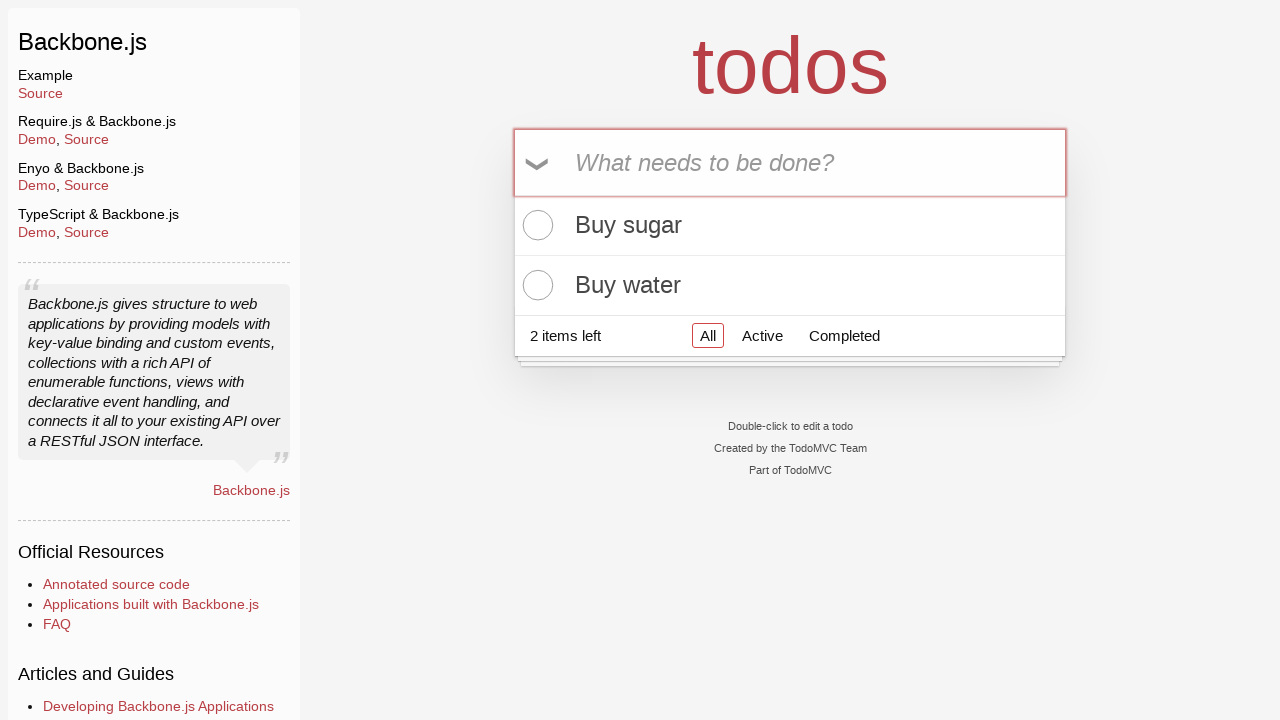

Checked off 'Buy sugar' as complete at (535, 225) on .todo-list li:has-text('Buy sugar') .toggle
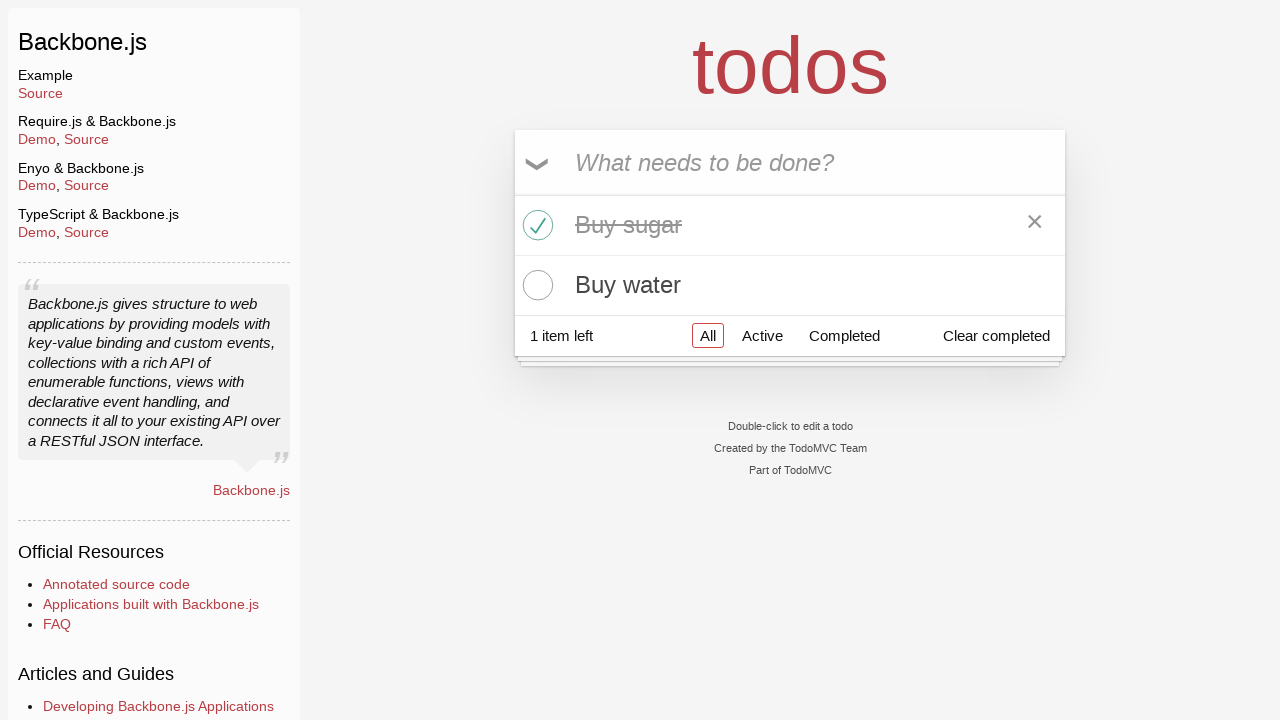

Verified remaining items count shows 1
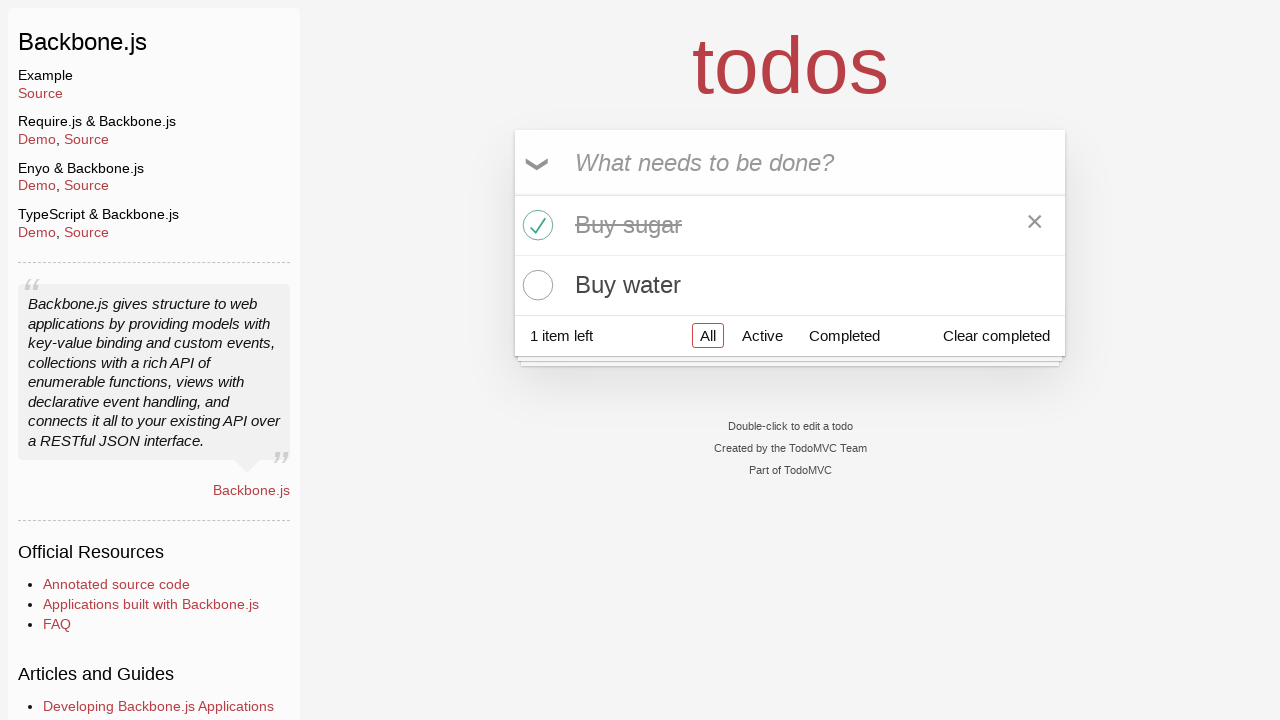

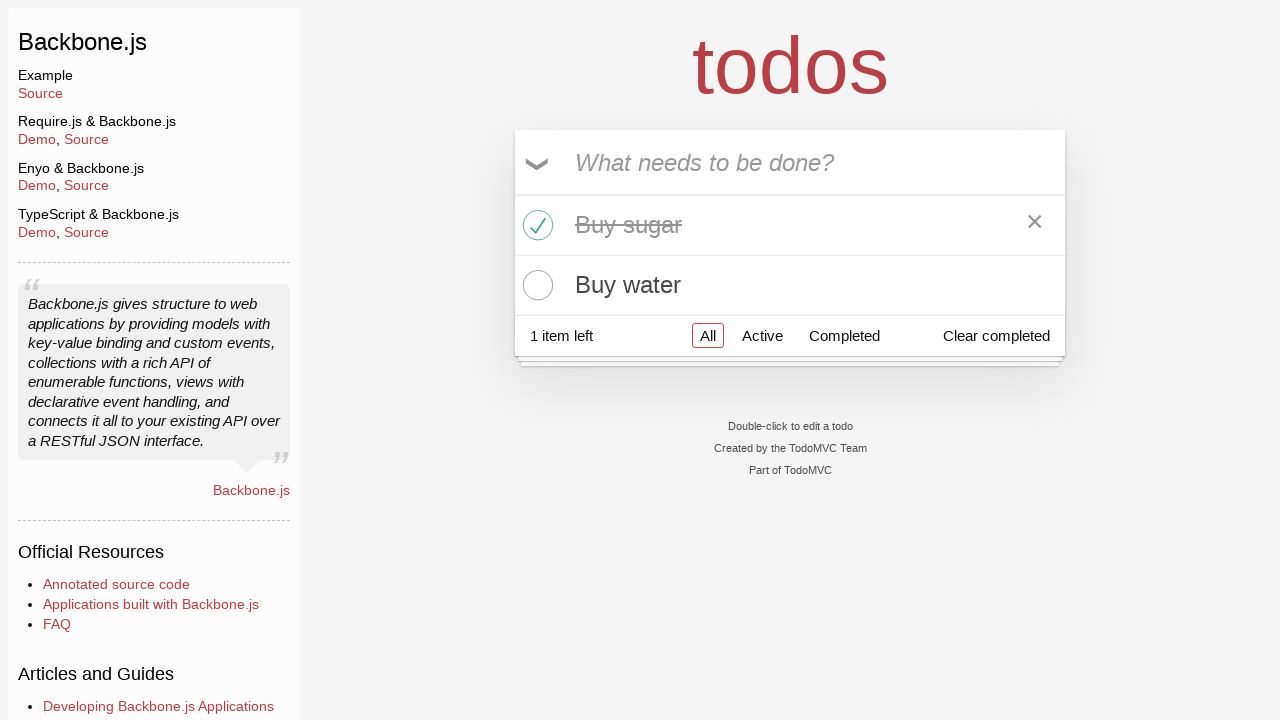